Navigates to a math exercise page and waits for the page content to load, specifically the element containing a value to be used in a calculation.

Starting URL: https://suninjuly.github.io/math.html

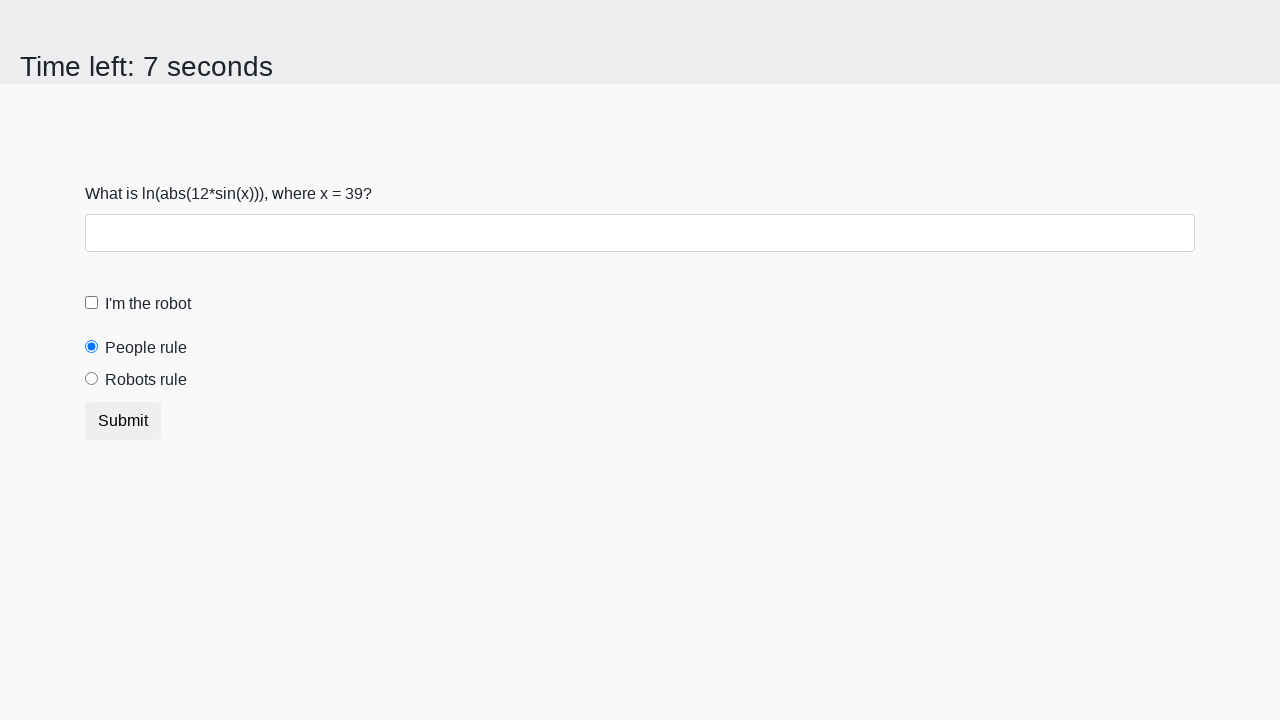

Navigated to math exercise page
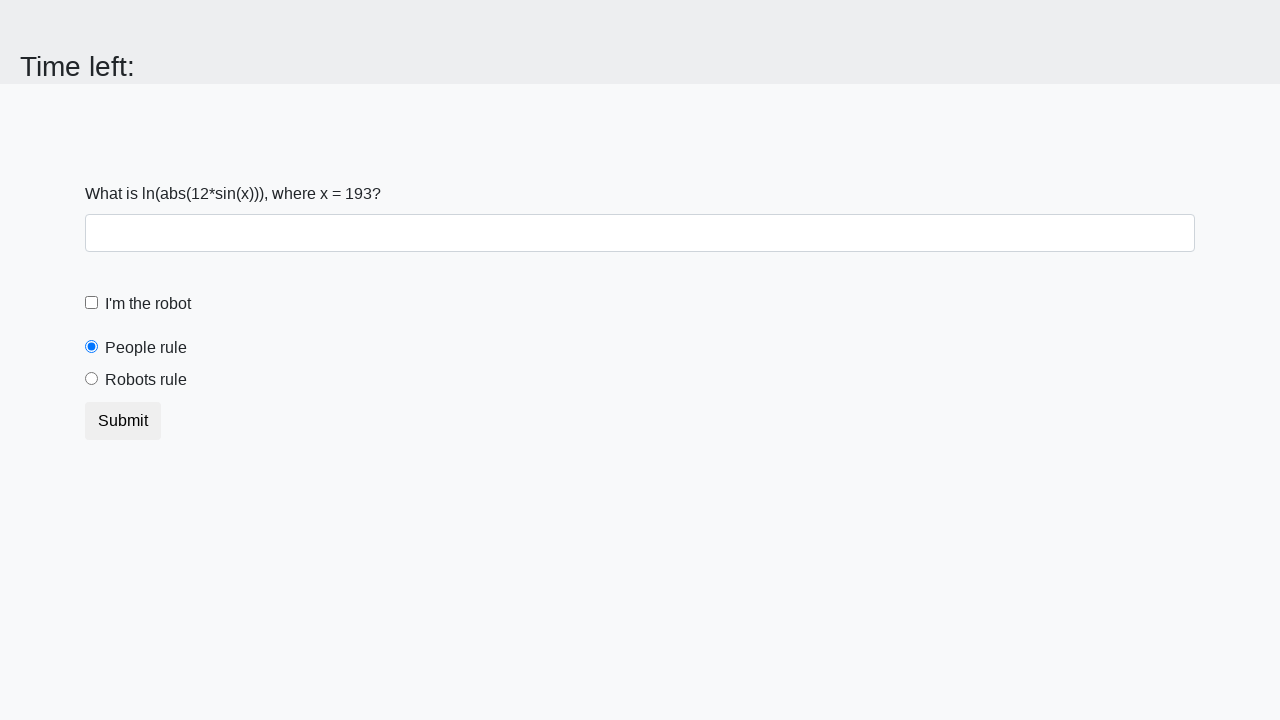

Math exercise form loaded and x value element is present
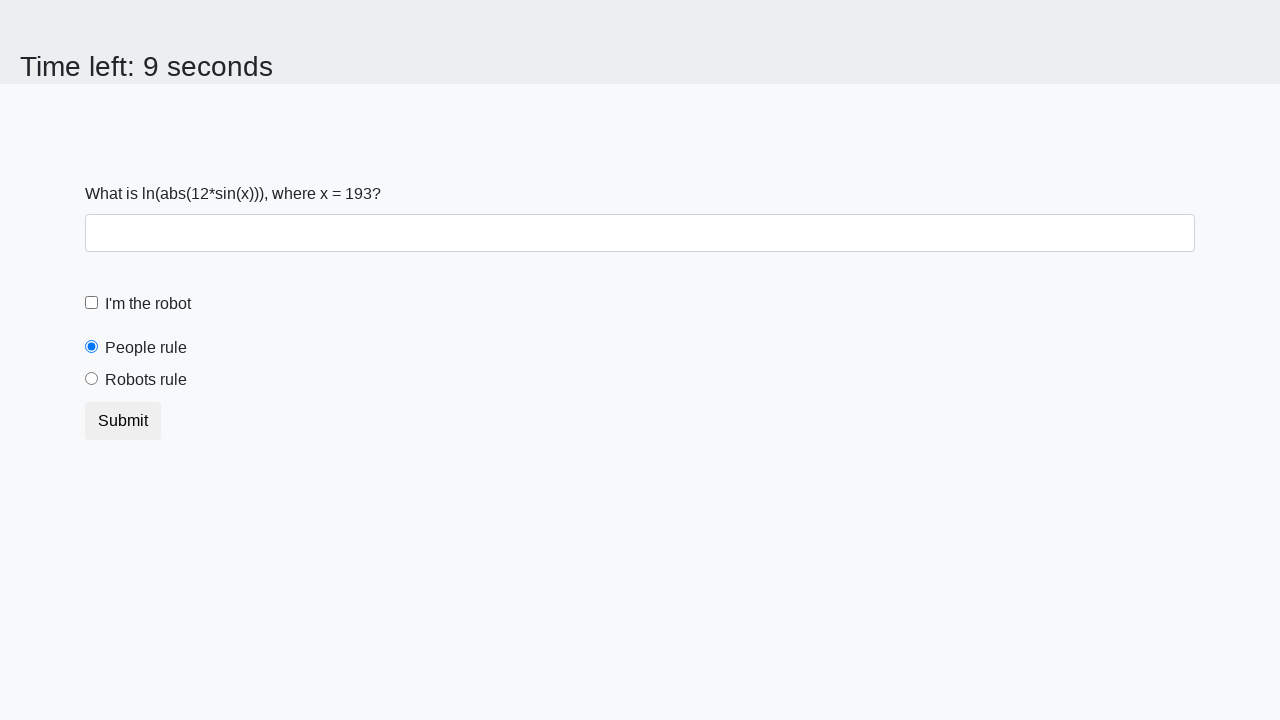

Read x value from page: 193
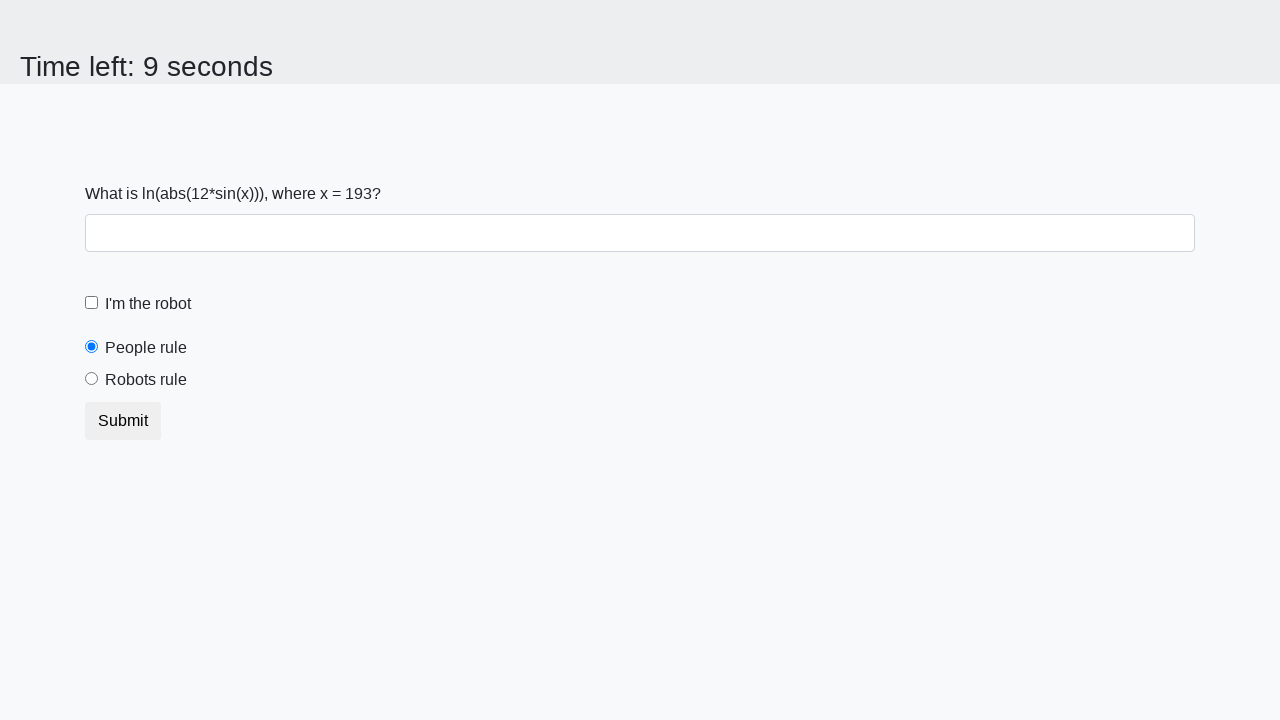

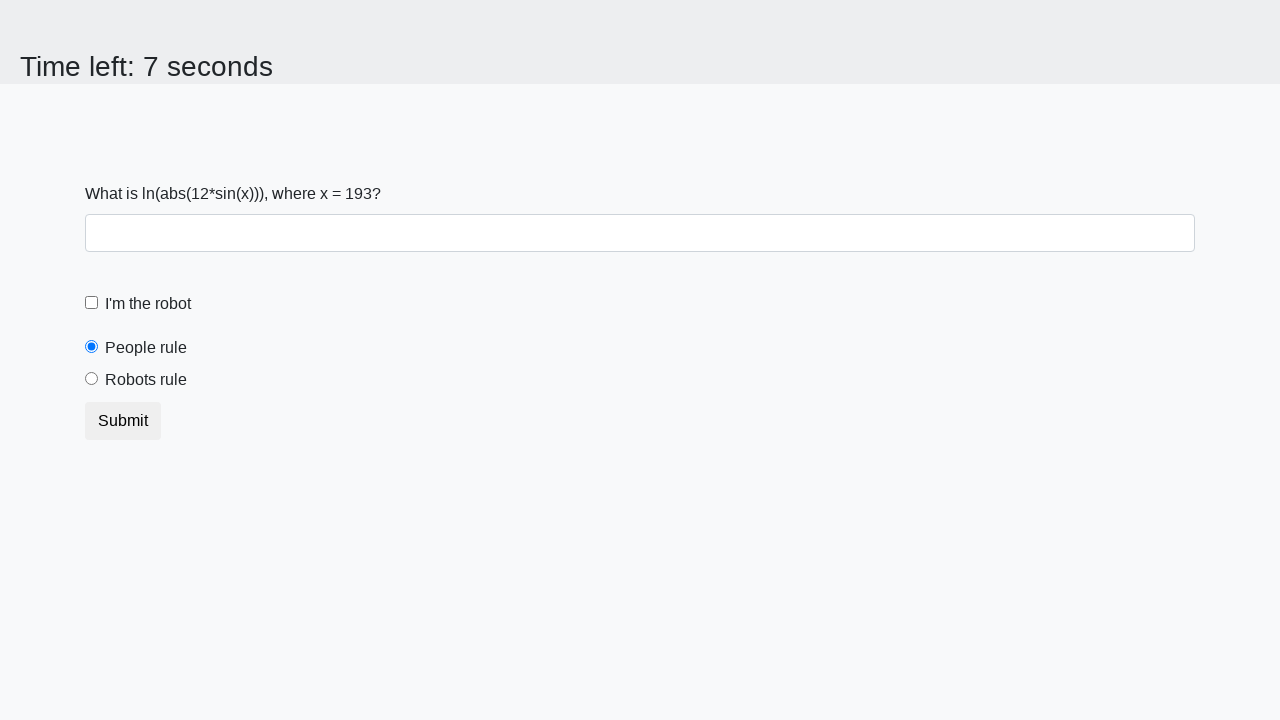